Tests checkbox interaction by clicking the "Sports" checkbox on the practice form

Starting URL: https://demoqa.com/automation-practice-form

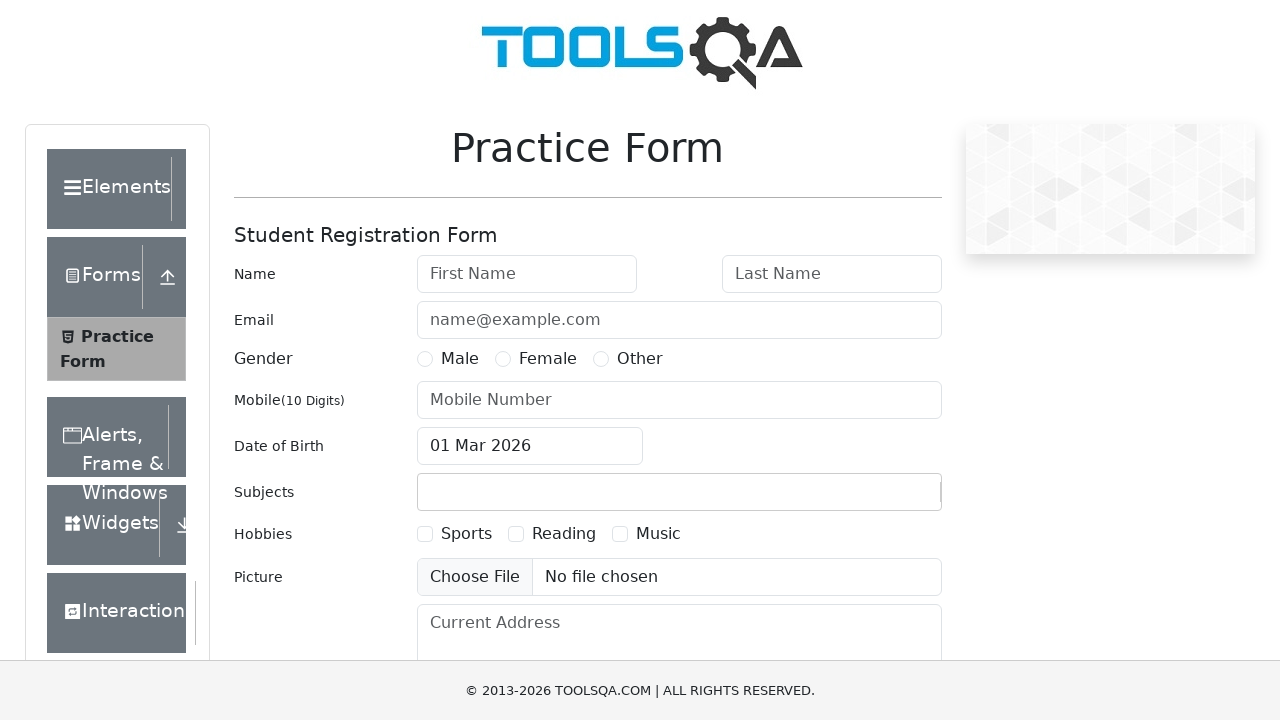

Navigated to automation practice form
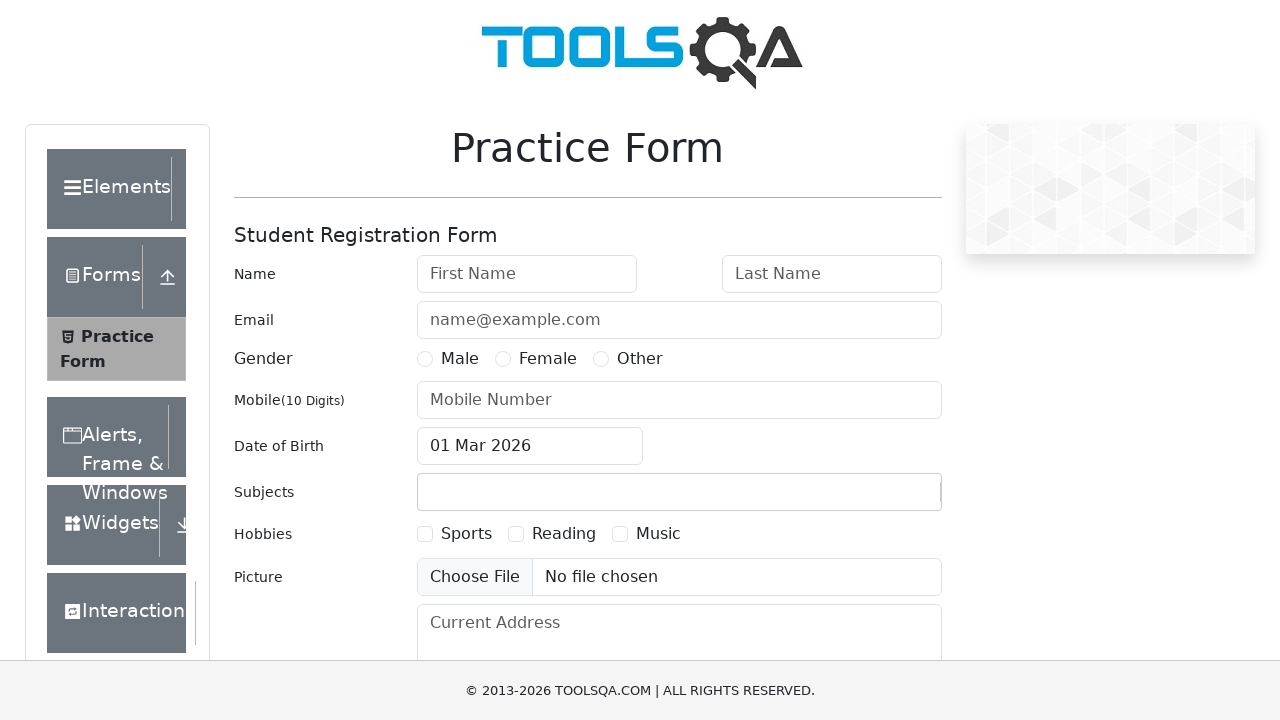

Clicked the Sports checkbox at (466, 534) on internal:text="Sports"i
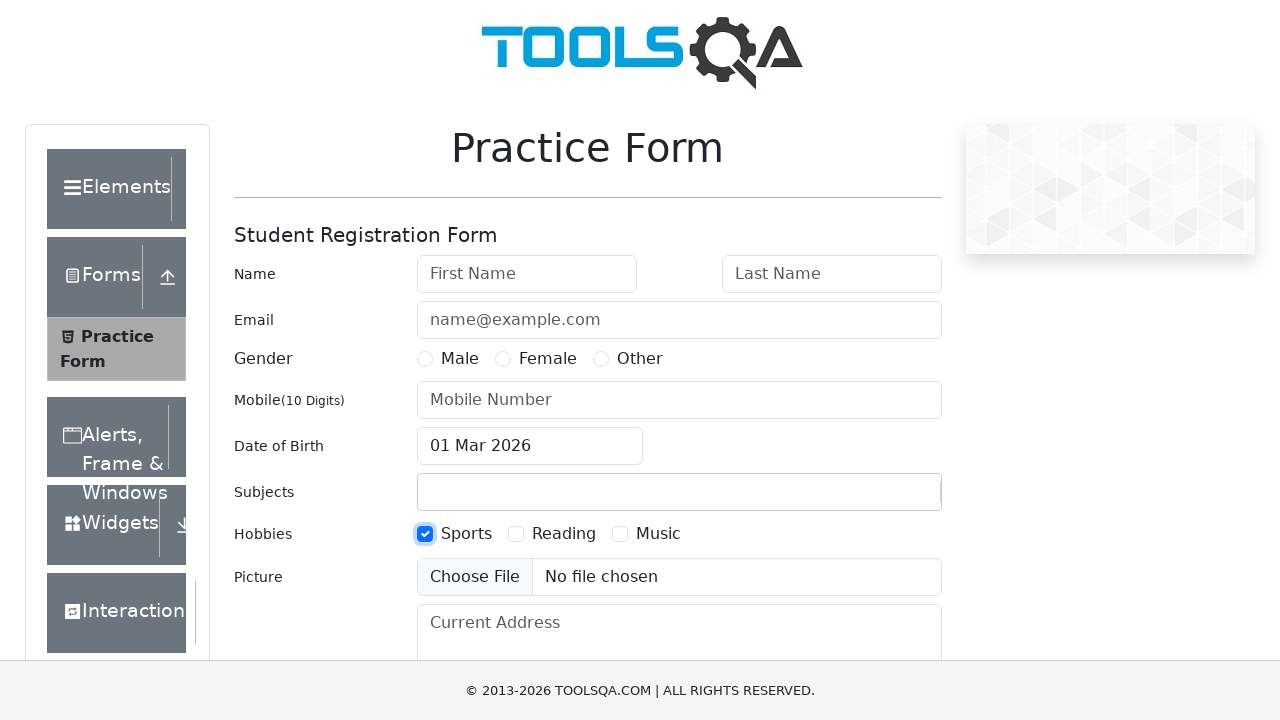

Verified that Sports checkbox is checked
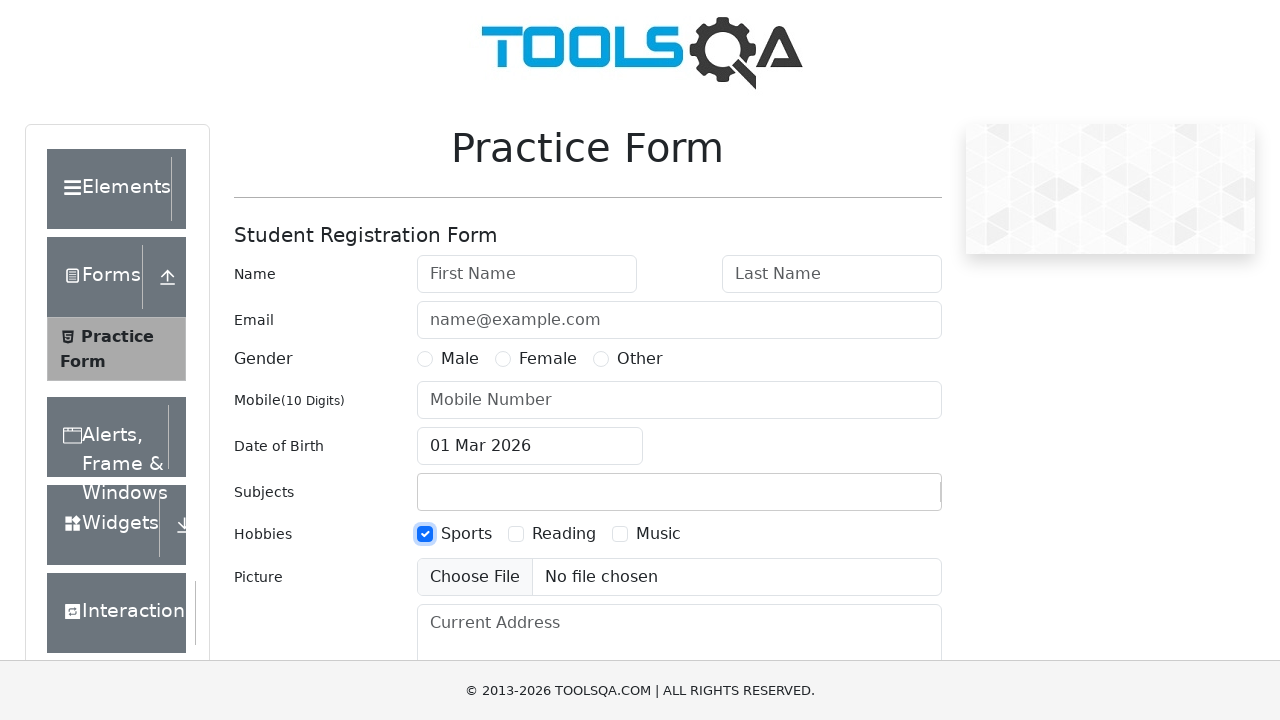

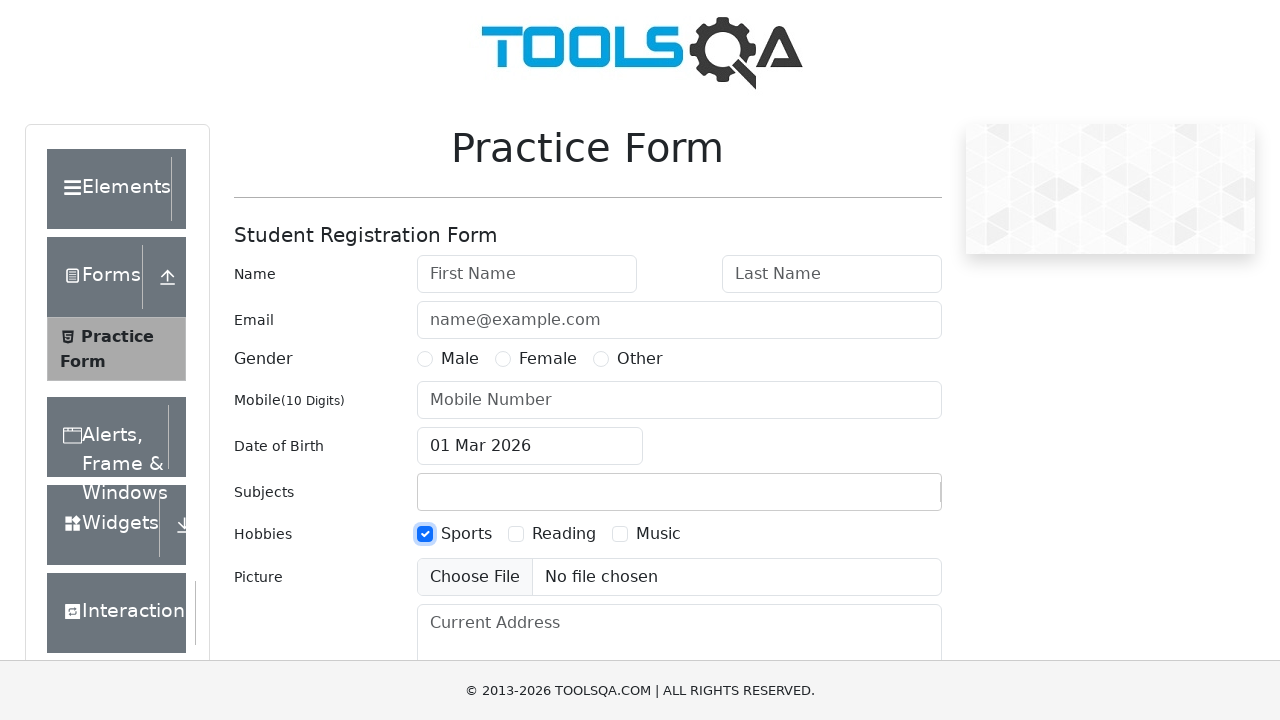